Tests static dropdown functionality by selecting an option from a currency dropdown menu using index-based selection

Starting URL: https://rahulshettyacademy.com/dropdownsPractise/

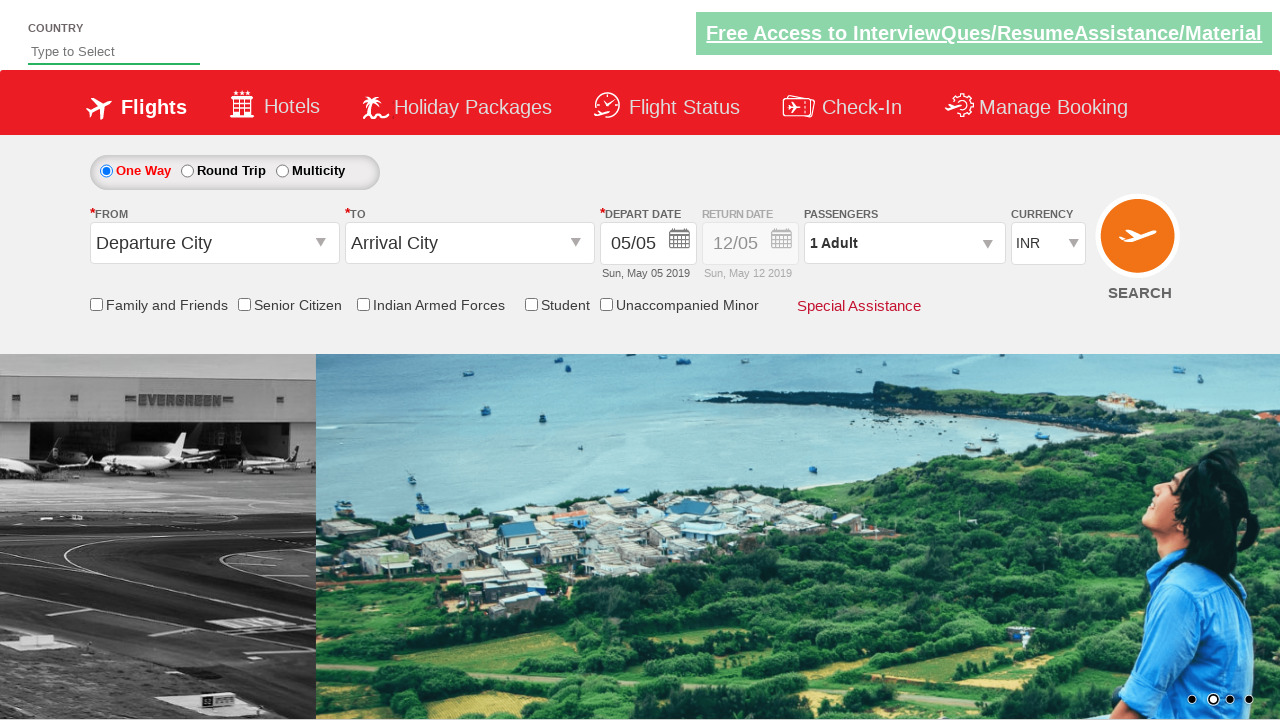

Selected option at index 2 from currency dropdown on #ctl00_mainContent_DropDownListCurrency
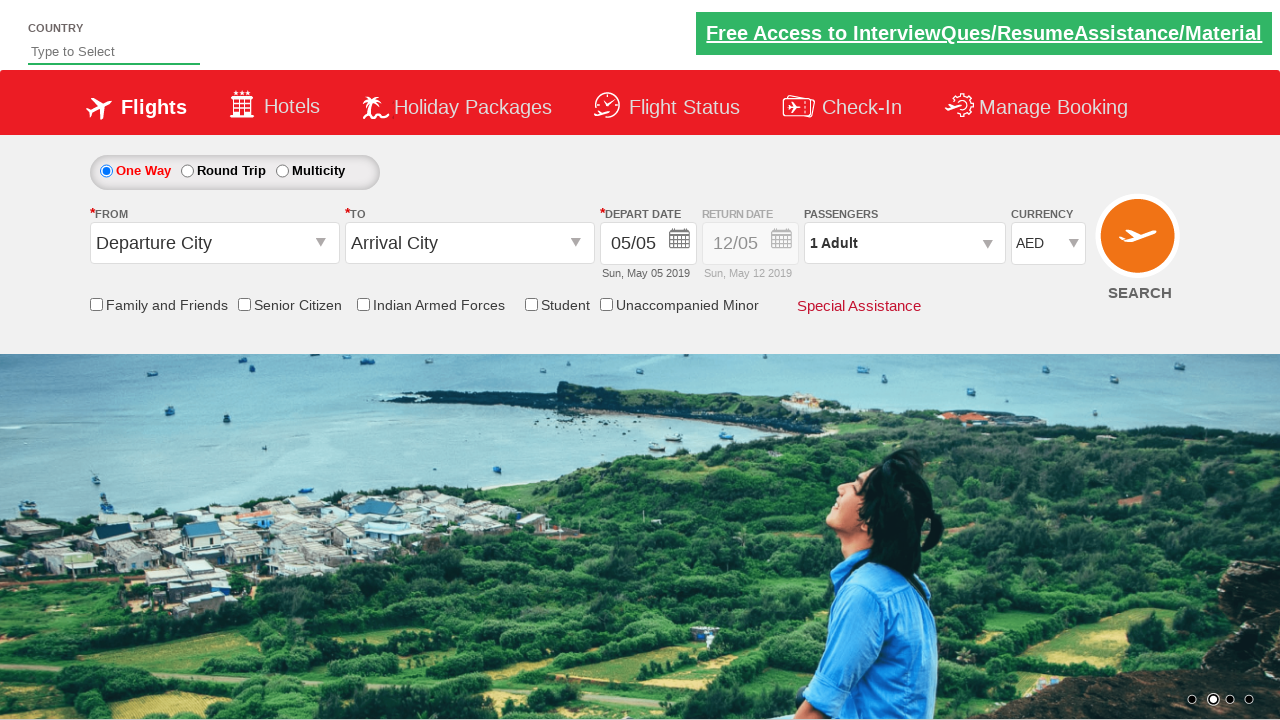

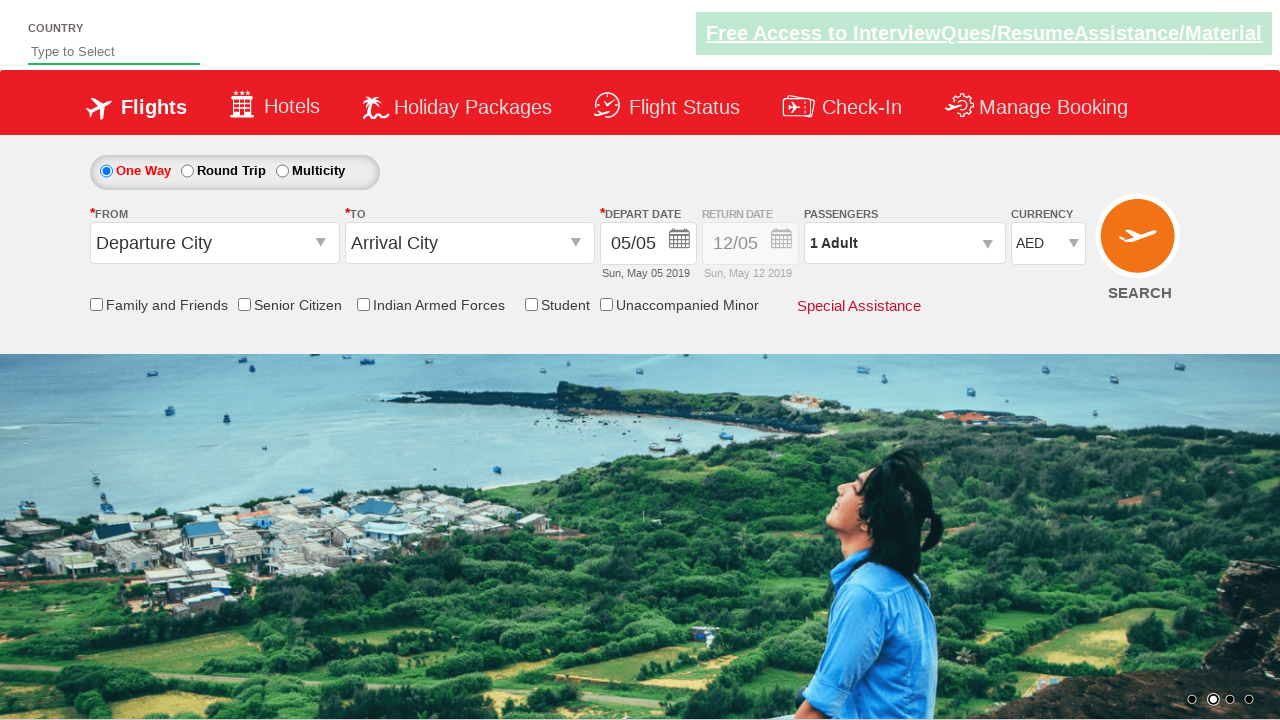